Tests handling multiple browser windows by clicking to open a new window, switching to the new window, and clicking on a "Downloads" link within it.

Starting URL: https://demo.automationtesting.in/Windows.html

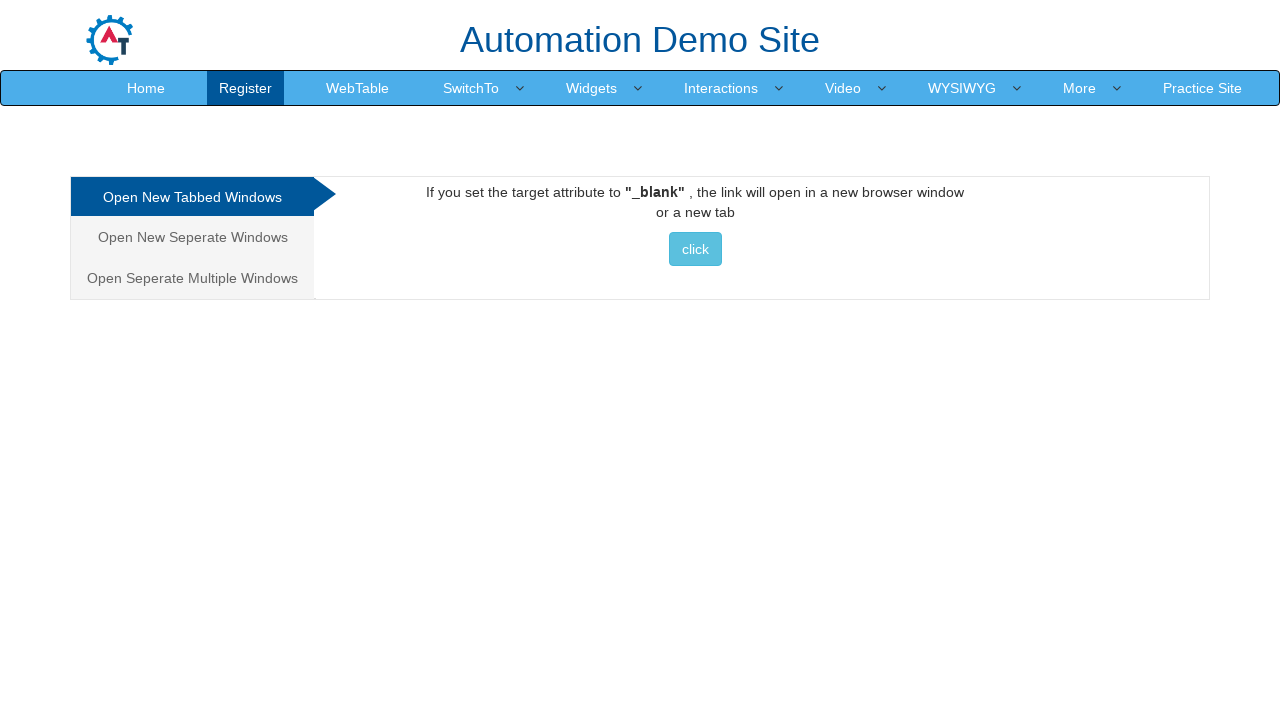

Clicked on 'Open New Seperate Windows' tab at (192, 237) on xpath=//a[text()='Open New Seperate Windows']
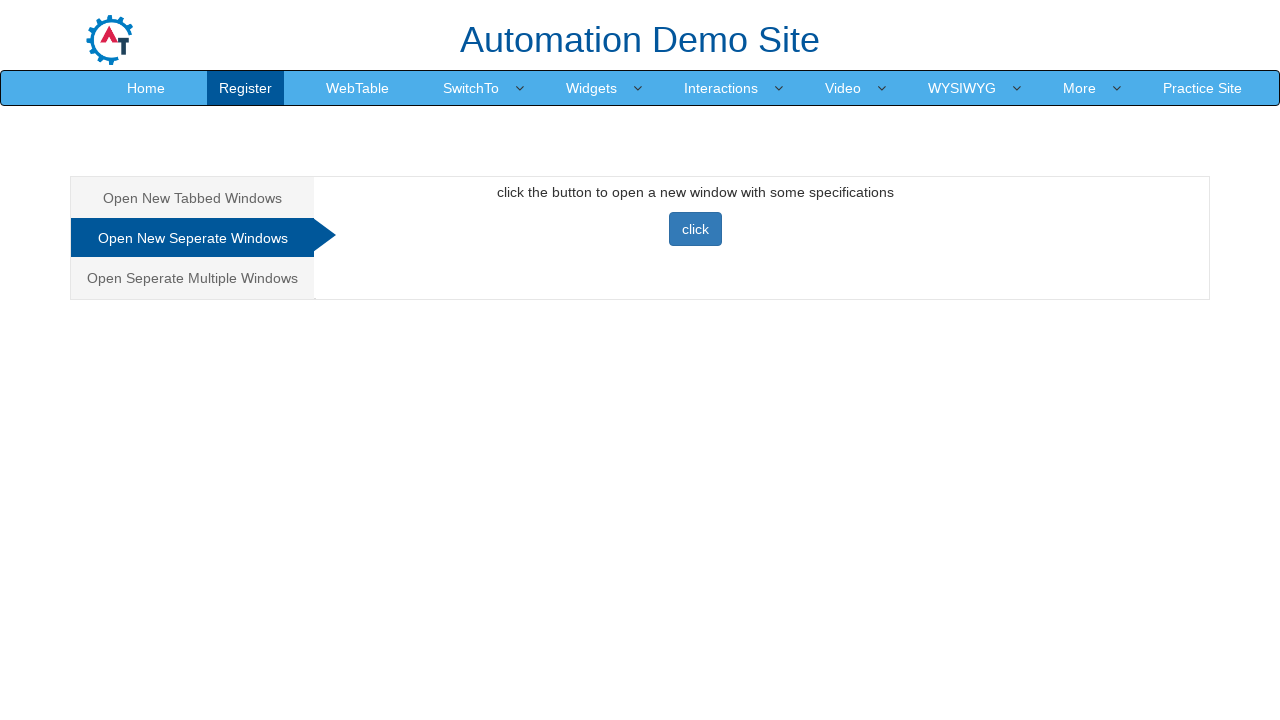

Clicked button to open a new window at (695, 229) on xpath=//button[text()='click']
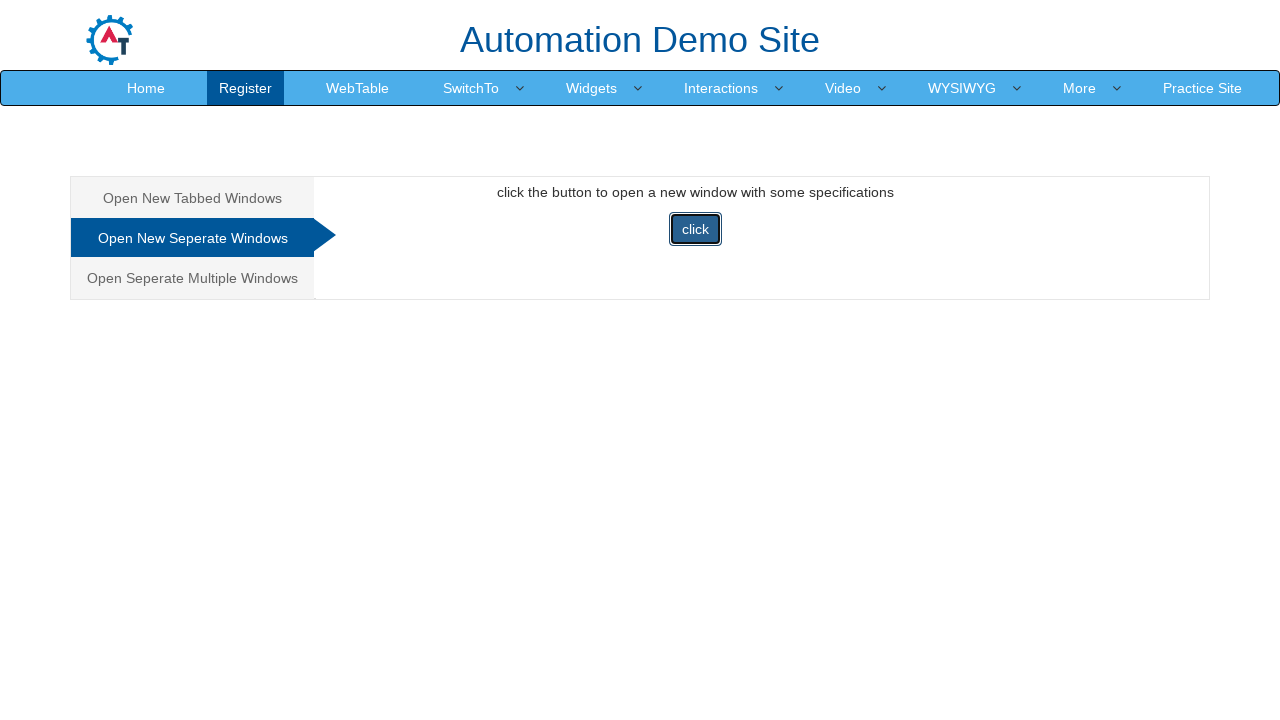

New window opened and retrieved
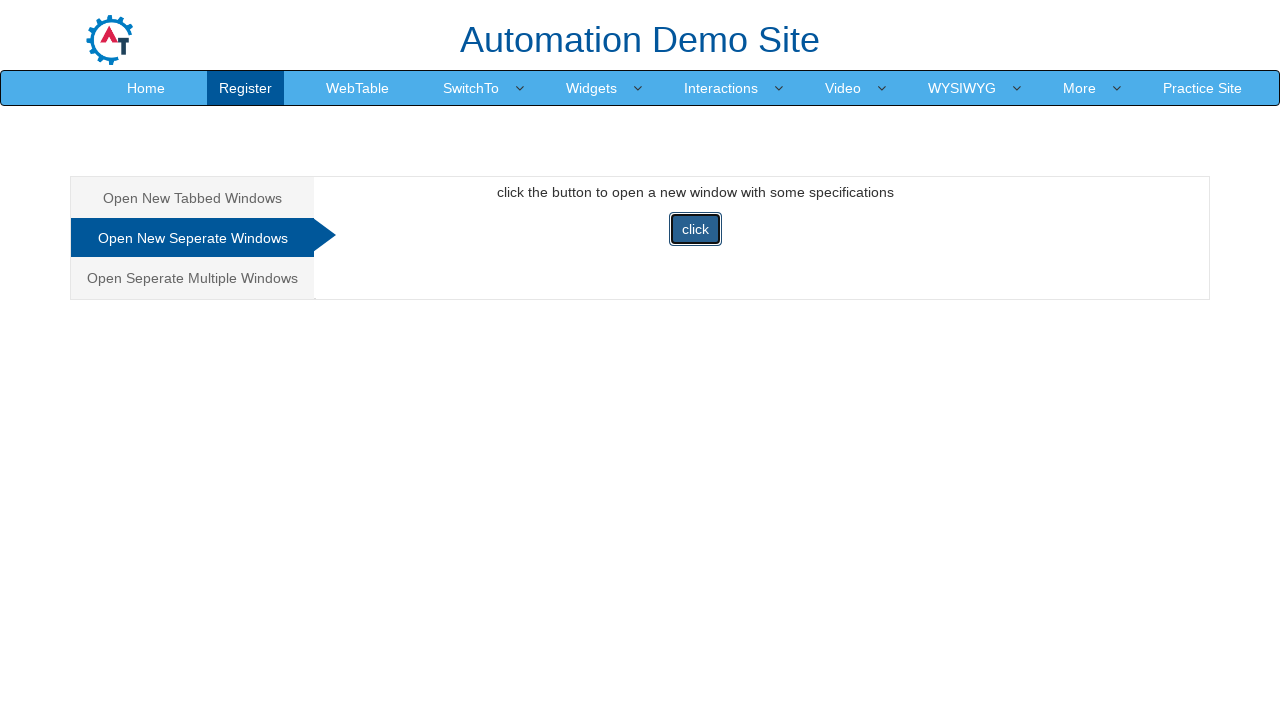

New window fully loaded
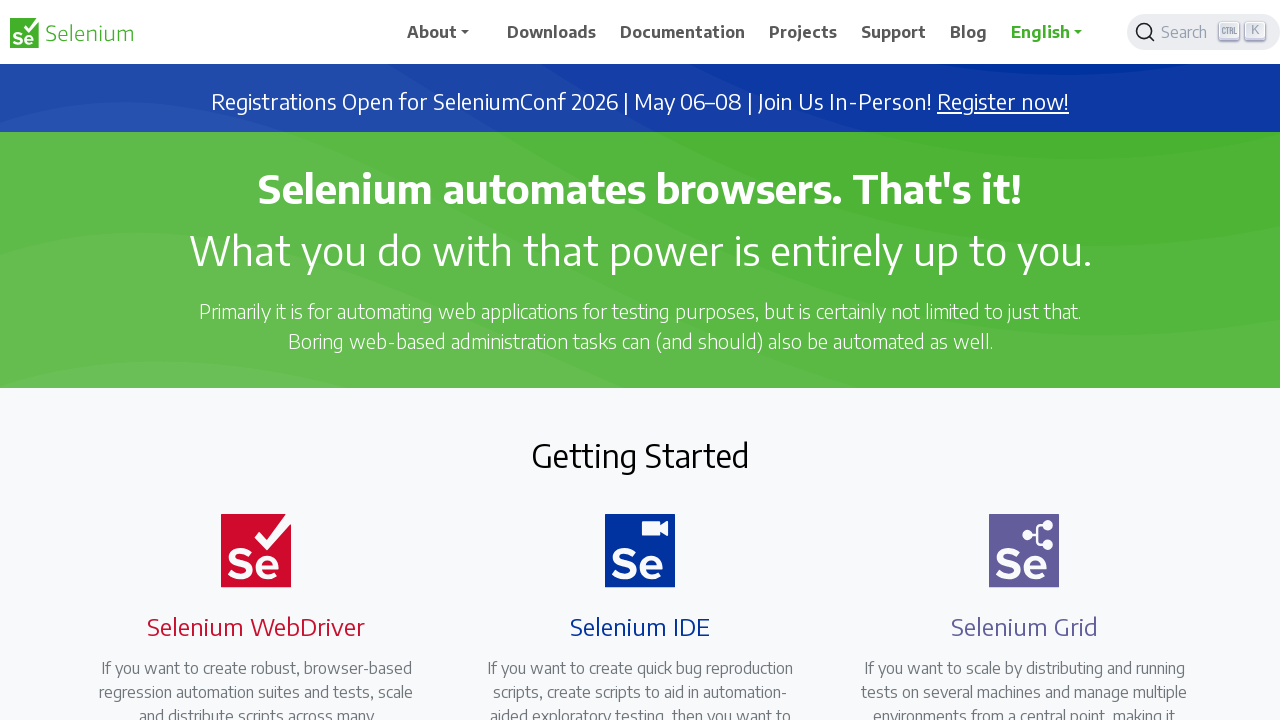

Clicked on 'Downloads' link in the new window at (552, 32) on xpath=//span[text()='Downloads']
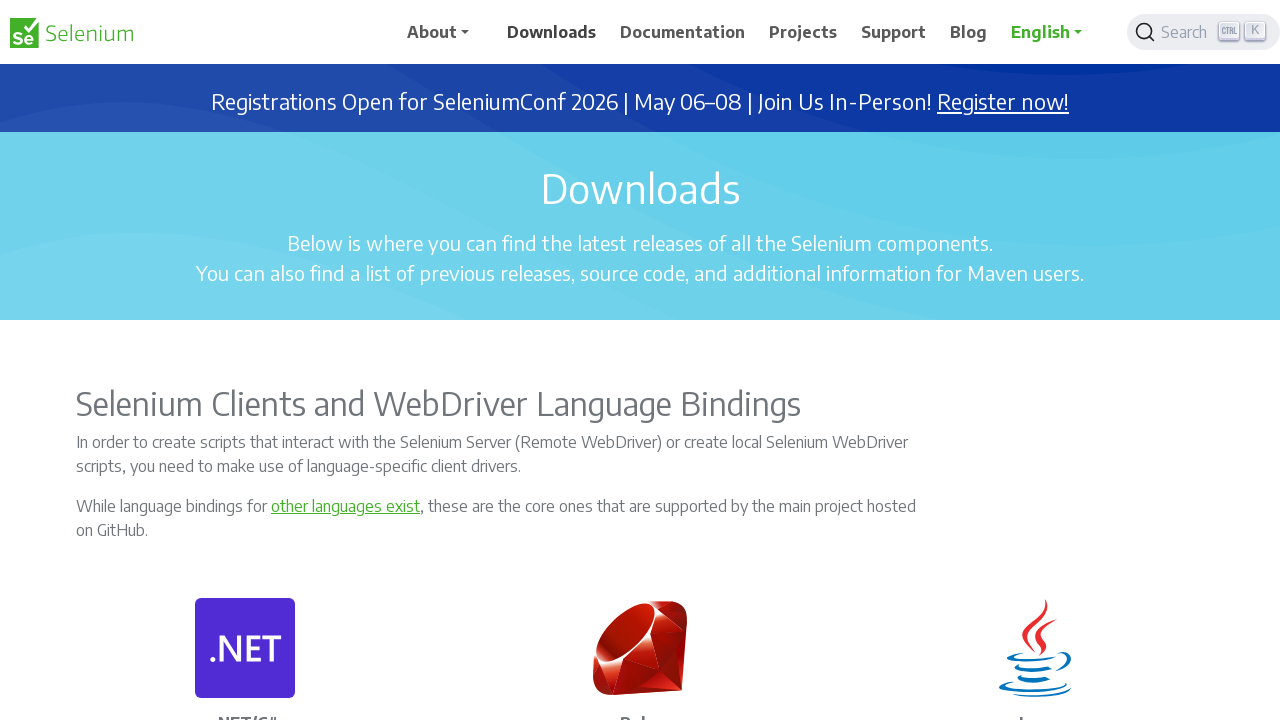

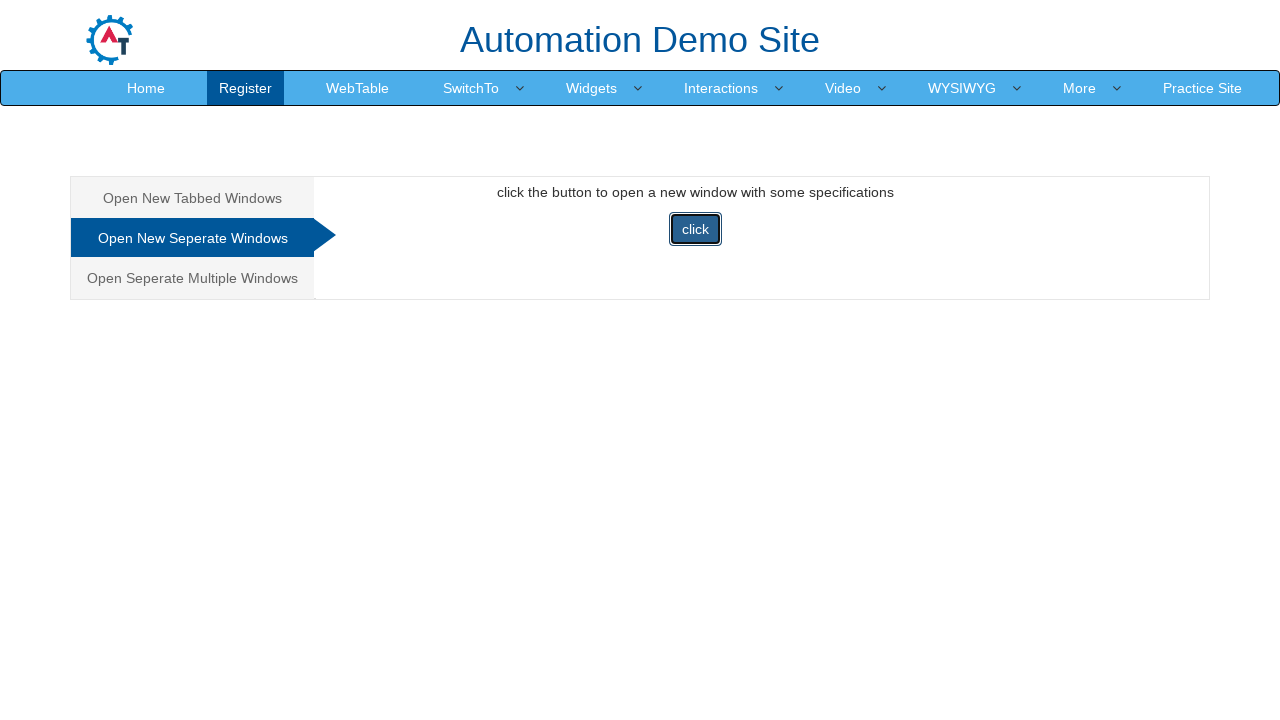